Navigates to Hacker News newest stories page and clicks through multiple pages using the "More" link to load additional content

Starting URL: https://news.ycombinator.com/newest

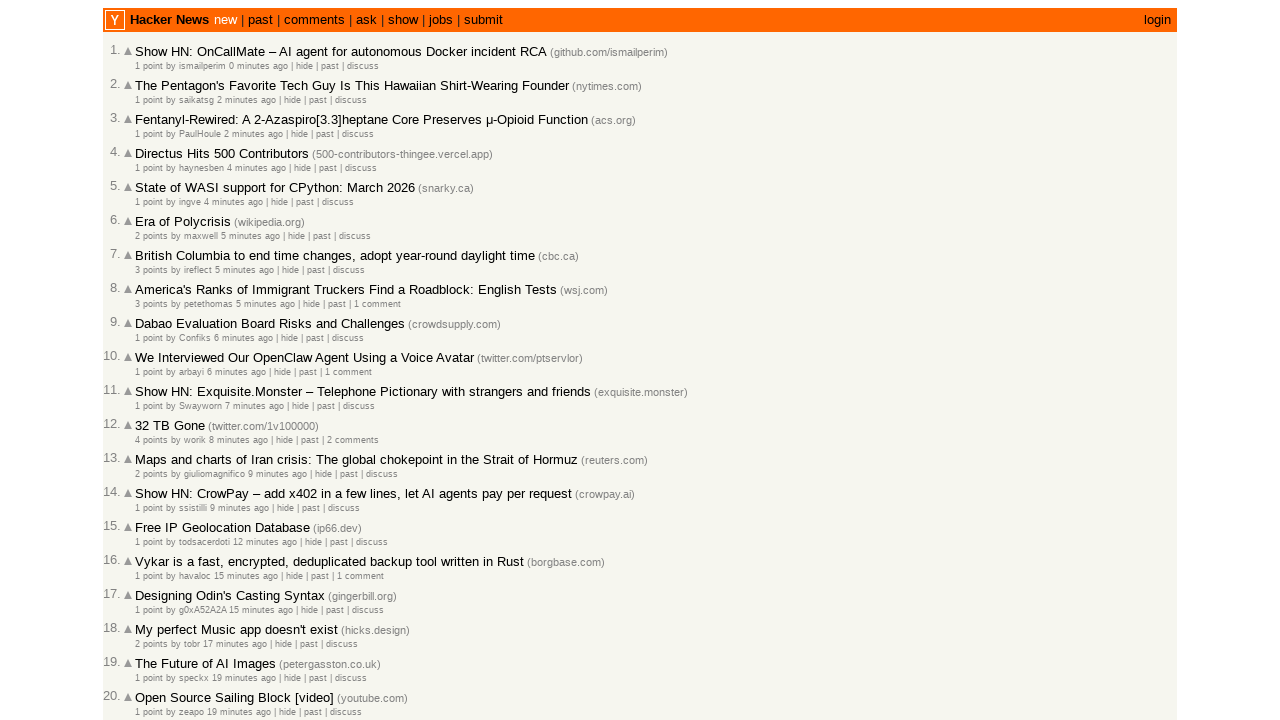

Waited for page to load with date/age spans on Hacker News newest stories page
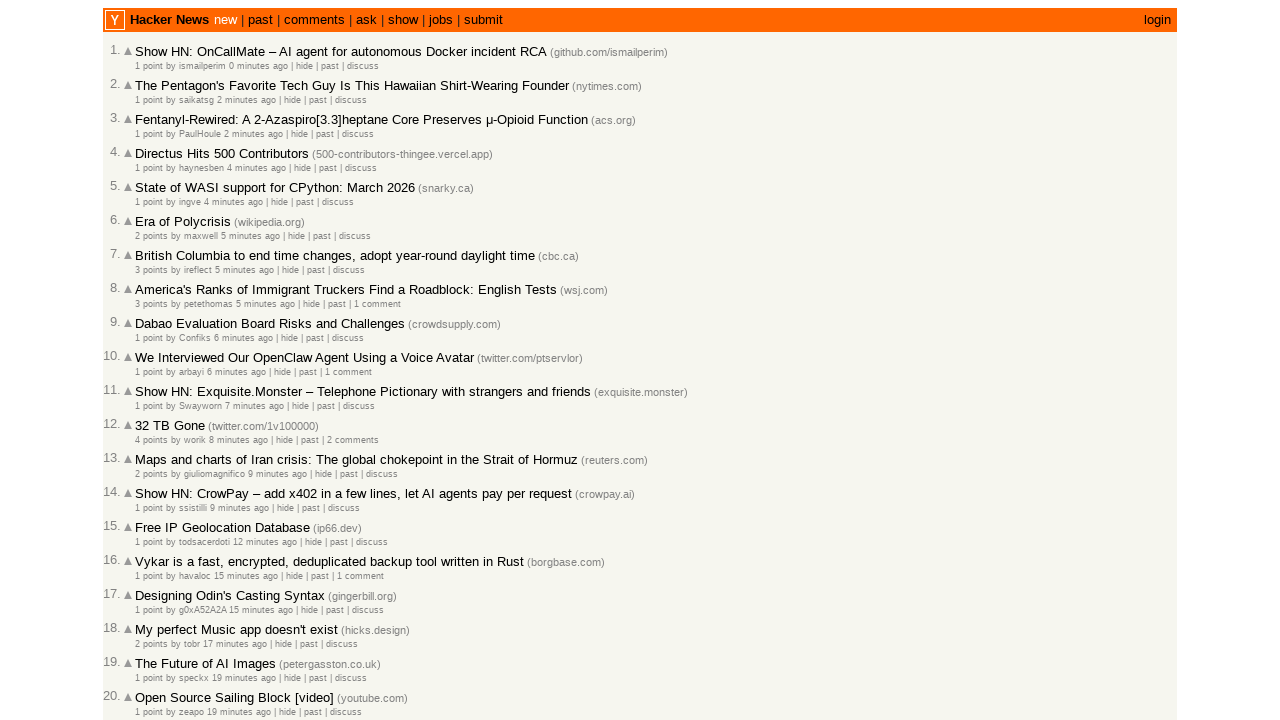

Verified age spans are present on current page
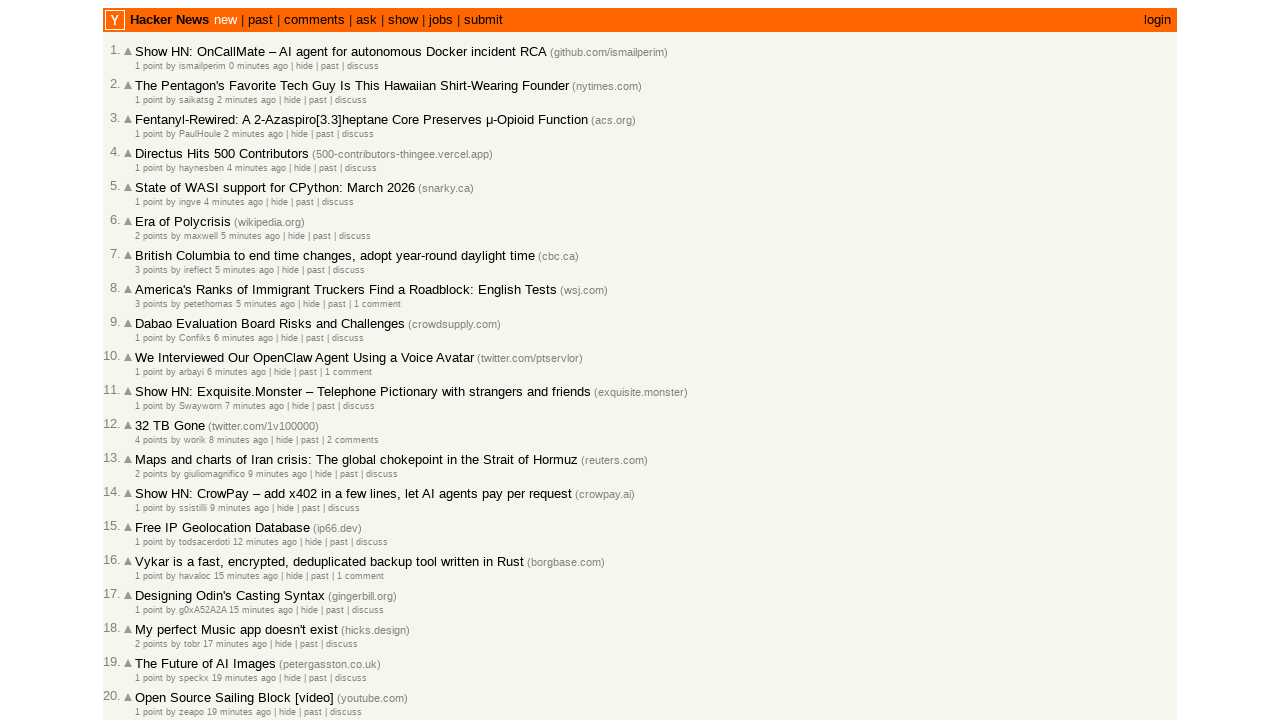

Clicked the 'More' link to load next page of stories at (149, 616) on .morelink
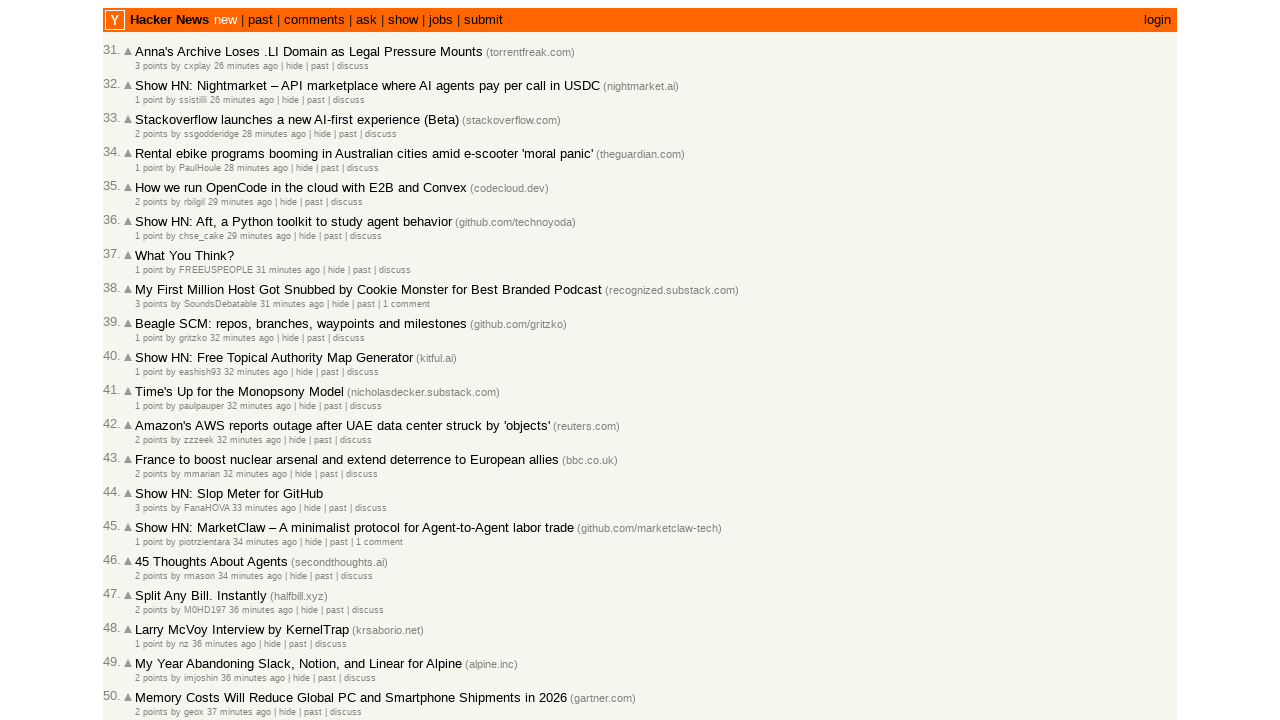

Waited for next page of stories to load
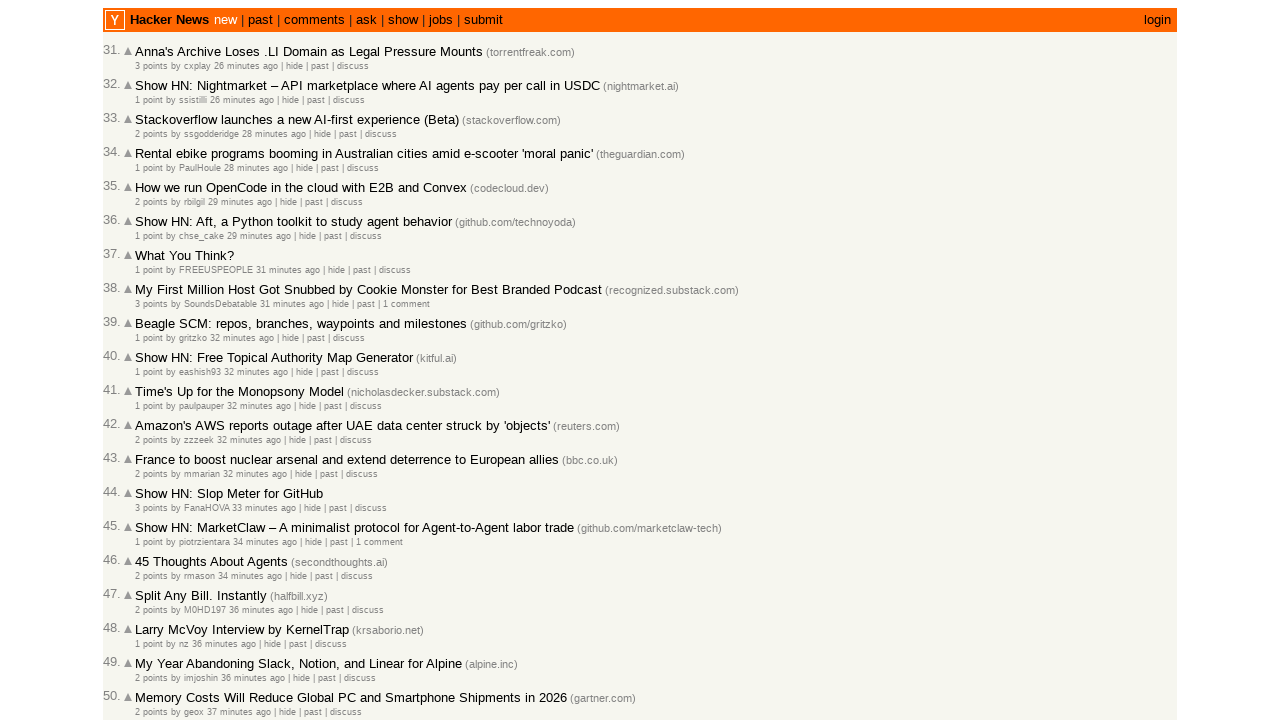

Verified age spans are present on current page
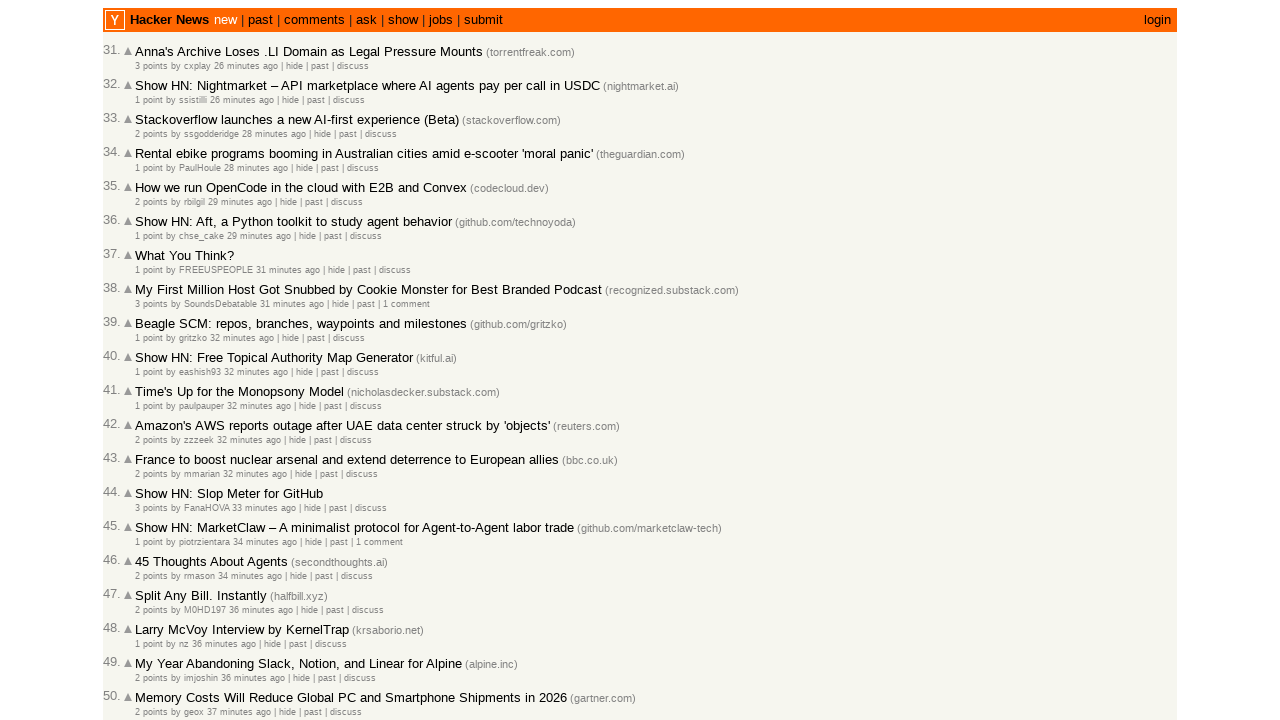

Clicked the 'More' link to load next page of stories at (149, 616) on .morelink
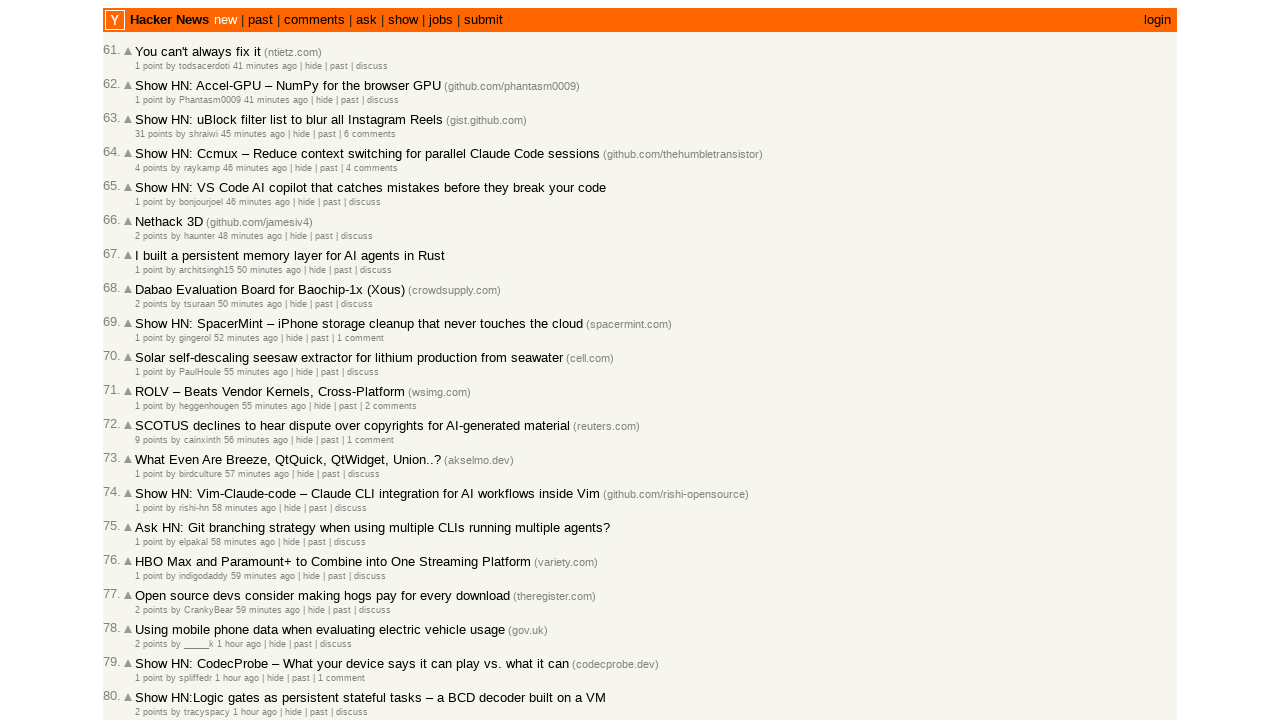

Waited for next page of stories to load
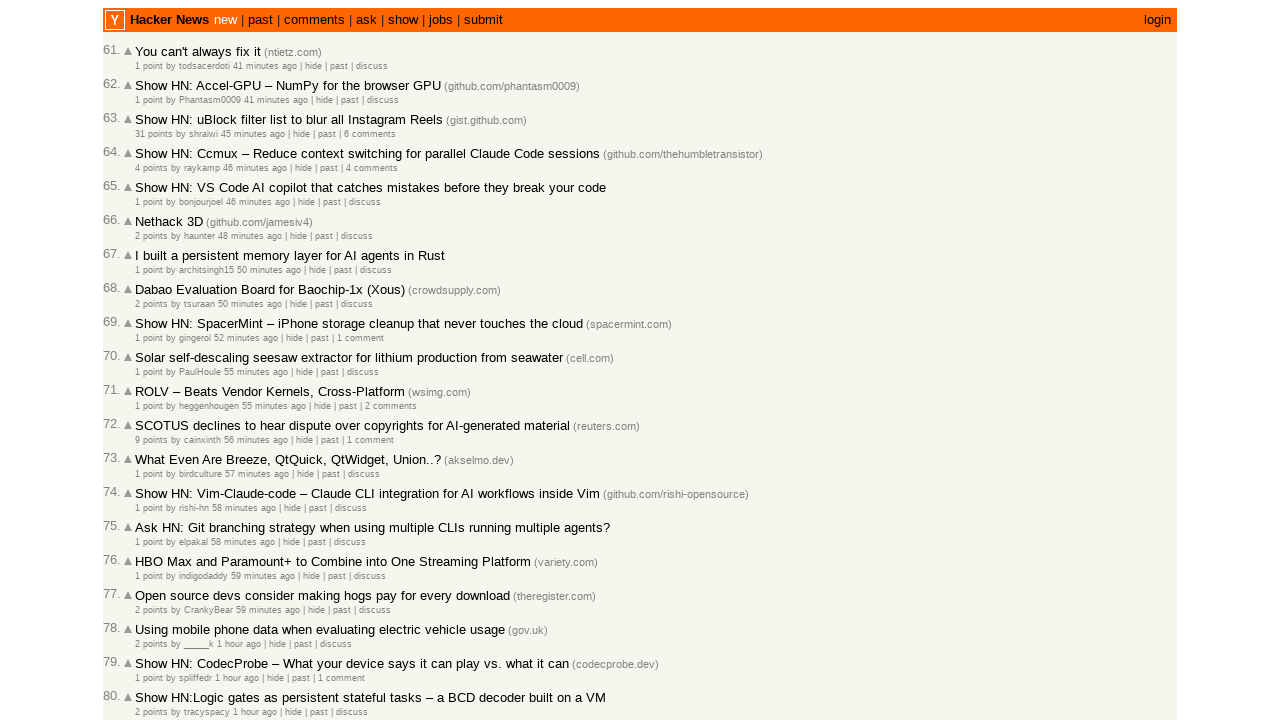

Verified age spans are present on current page
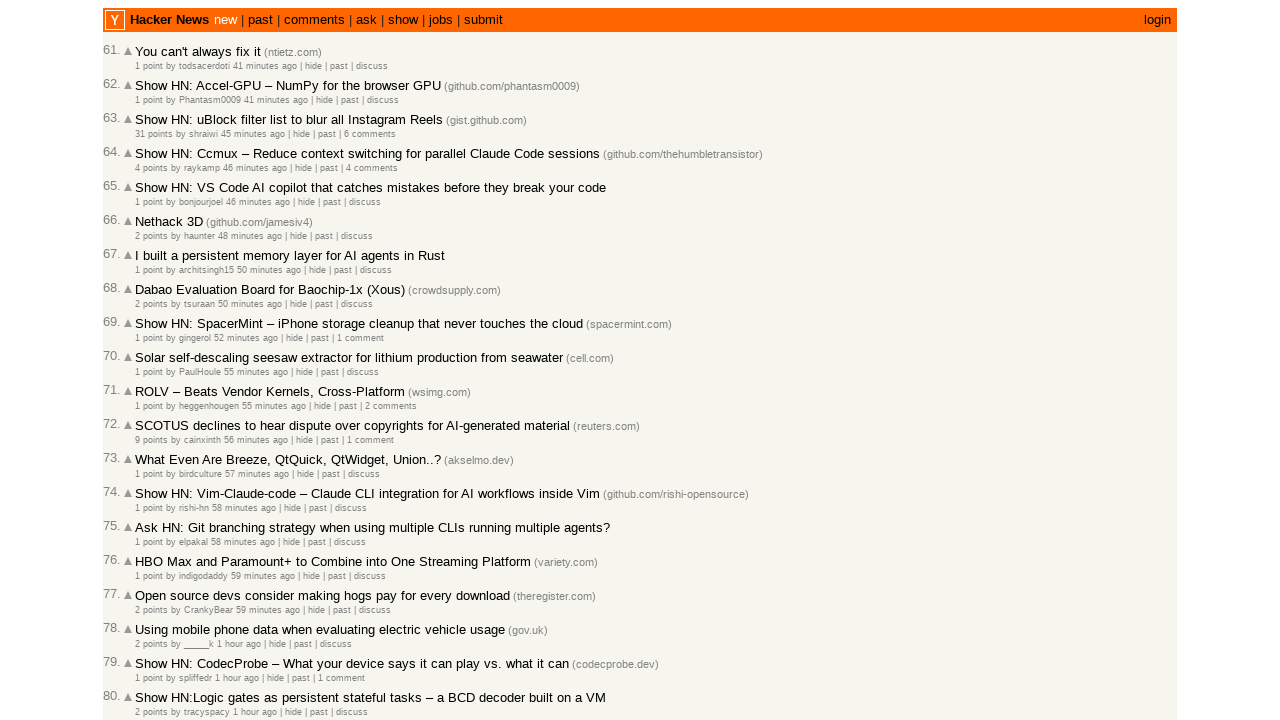

Clicked the 'More' link to load next page of stories at (149, 616) on .morelink
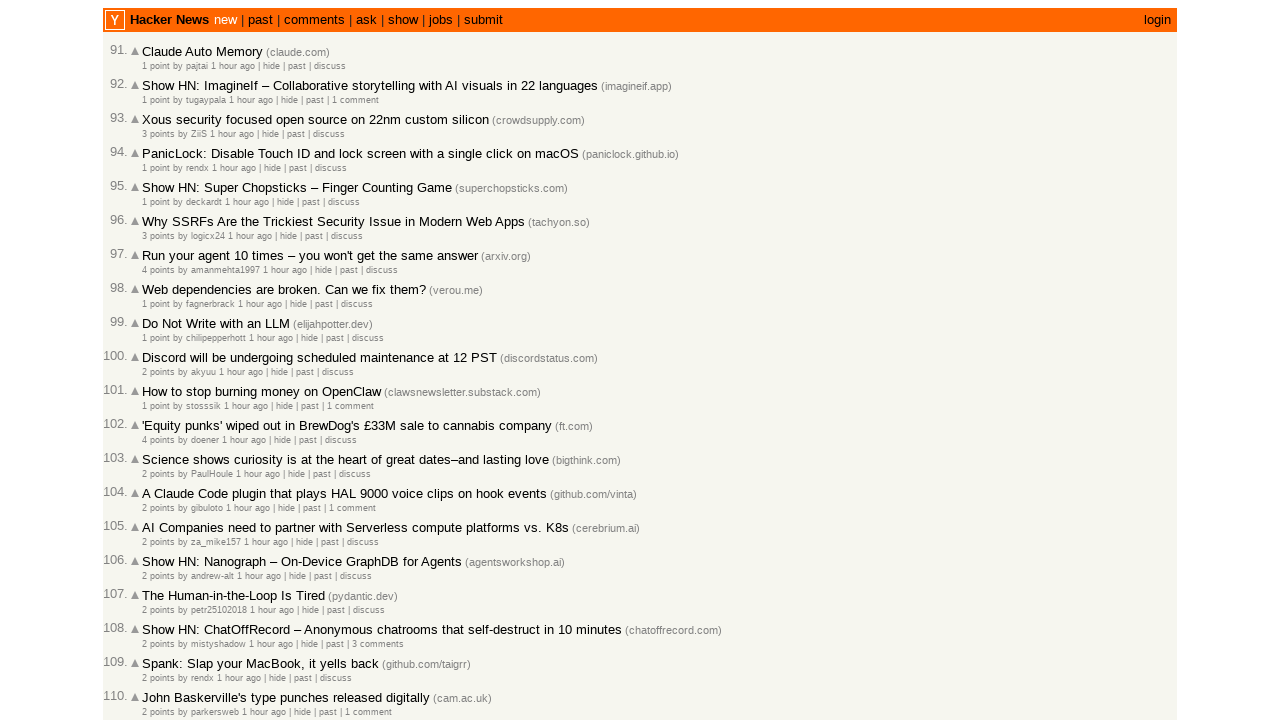

Waited for next page of stories to load
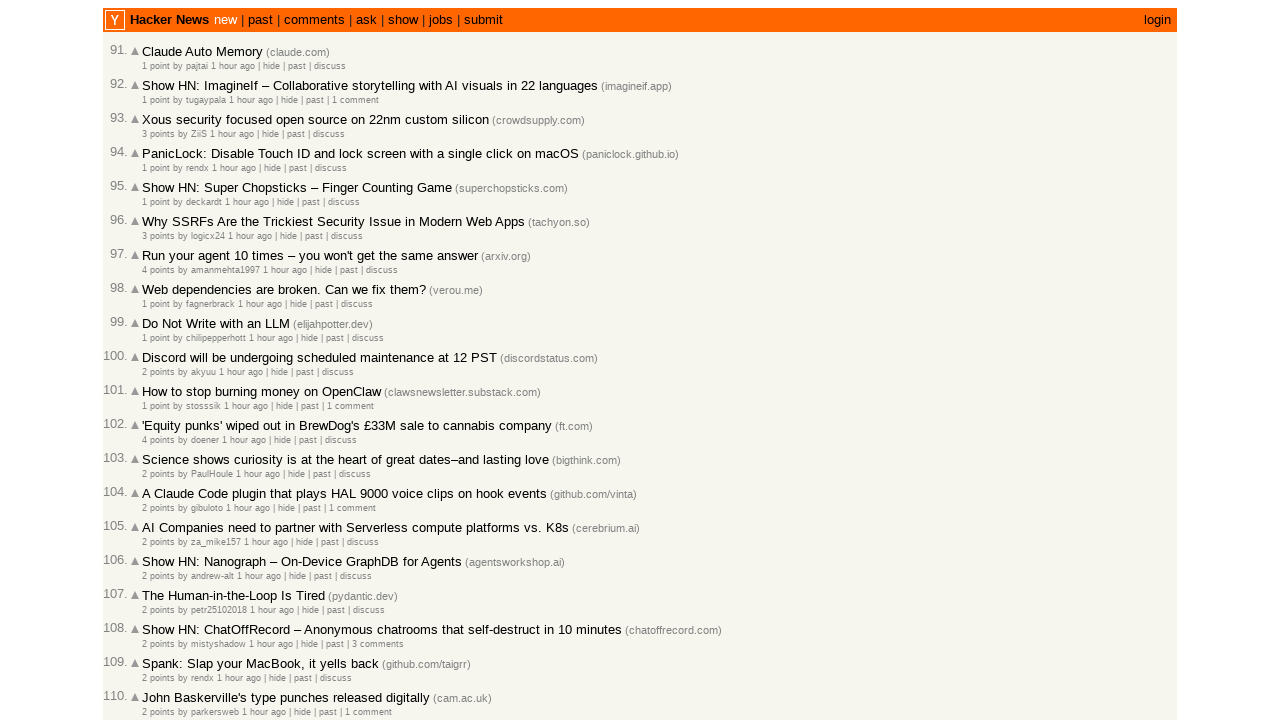

Verified age spans are present on current page
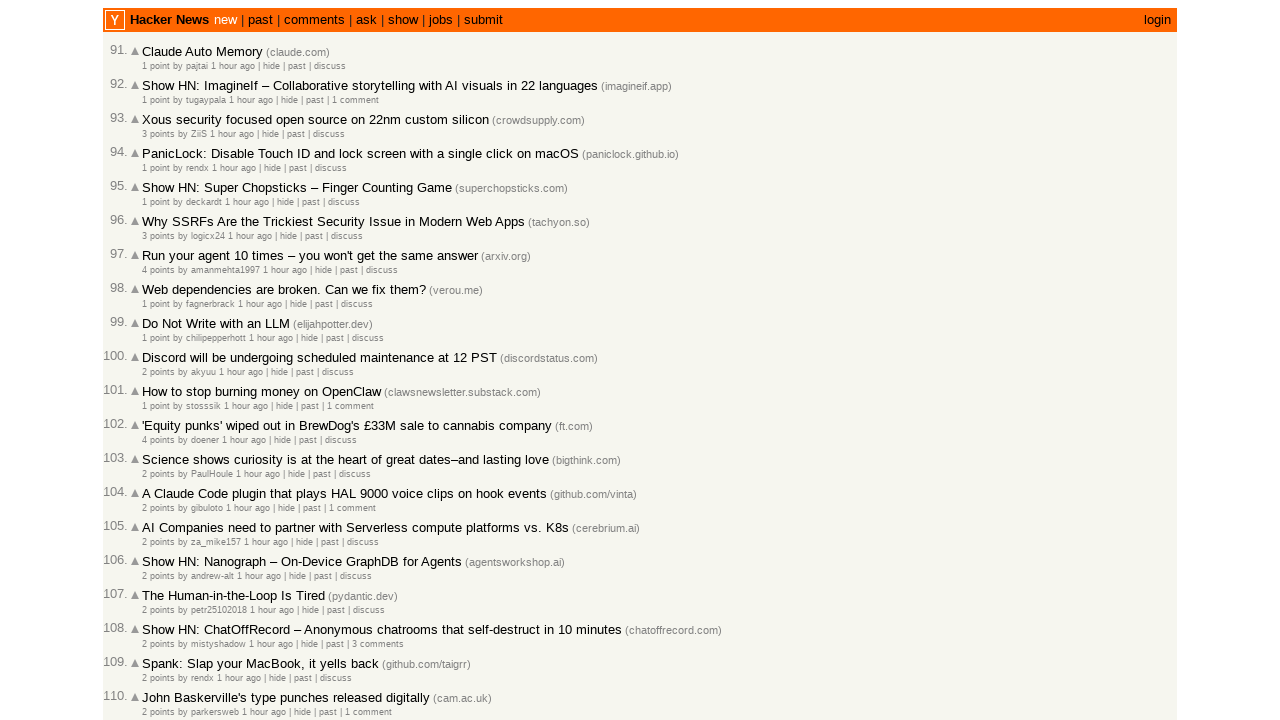

Clicked the 'More' link to load next page of stories at (156, 616) on .morelink
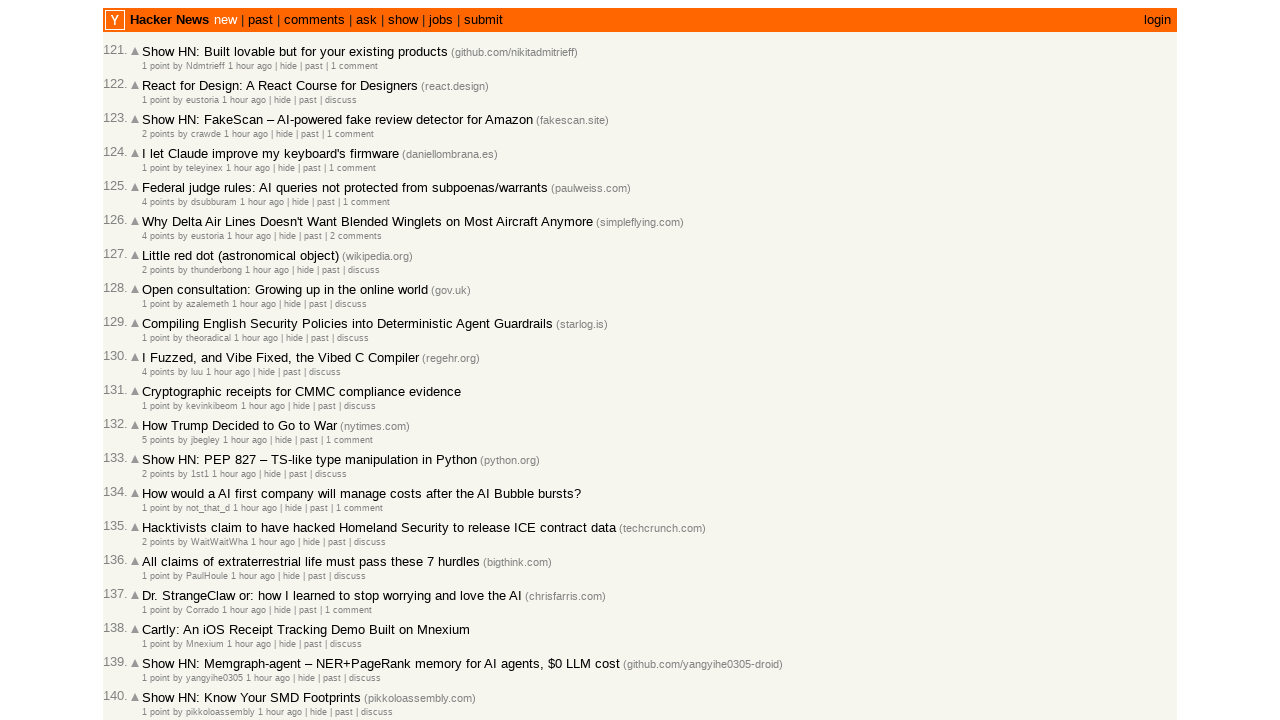

Waited for next page of stories to load
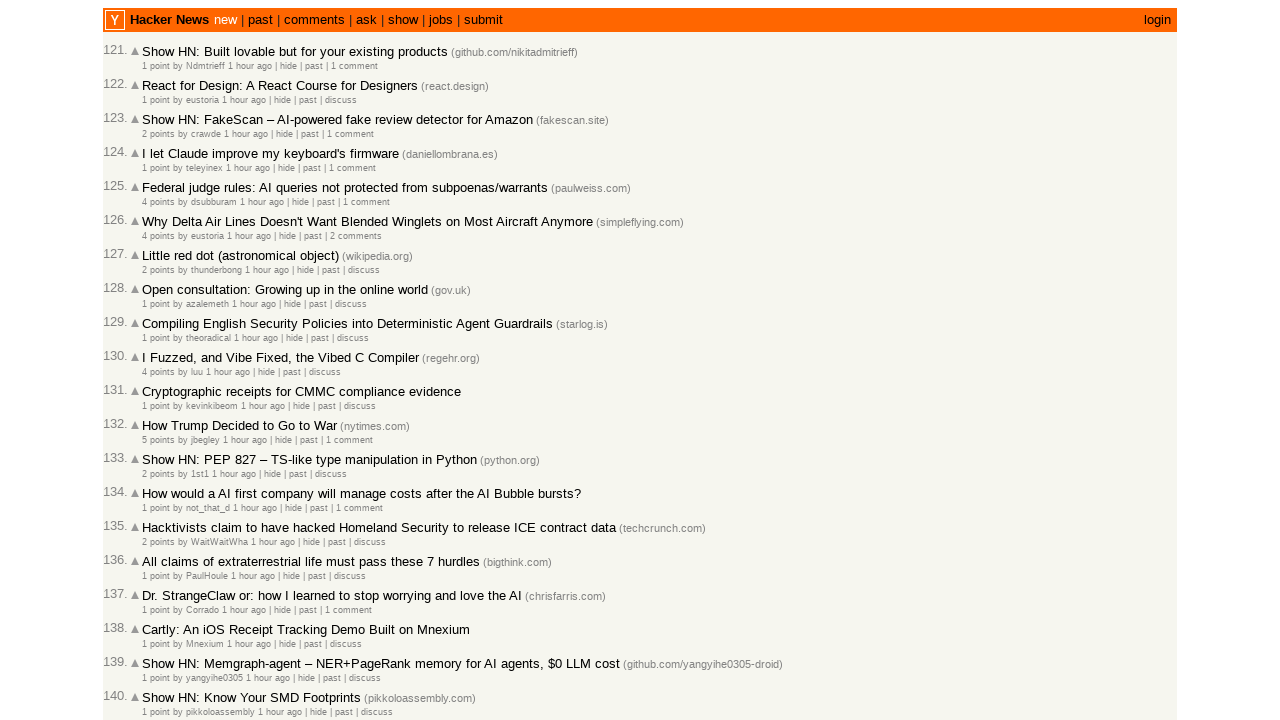

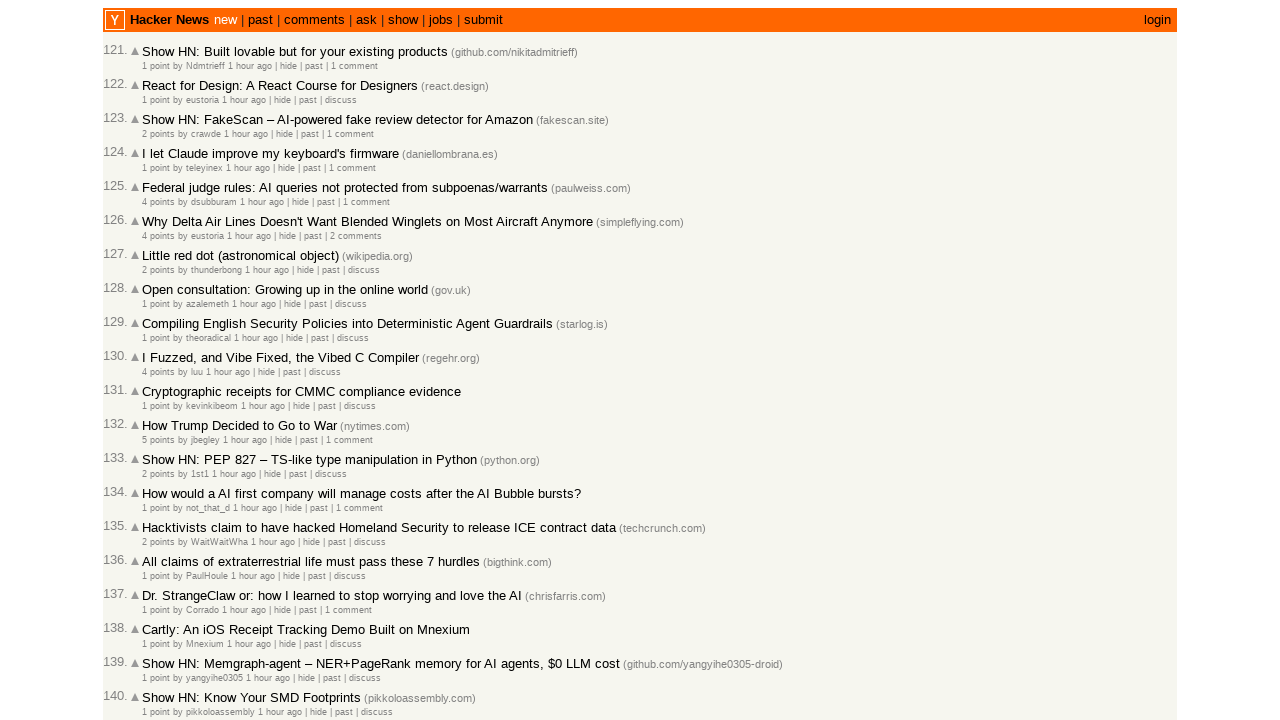